Tests StackEdit.io web application by clicking the navigation button to start writing and then interacting with the tutorial dialog

Starting URL: https://stackedit.io/

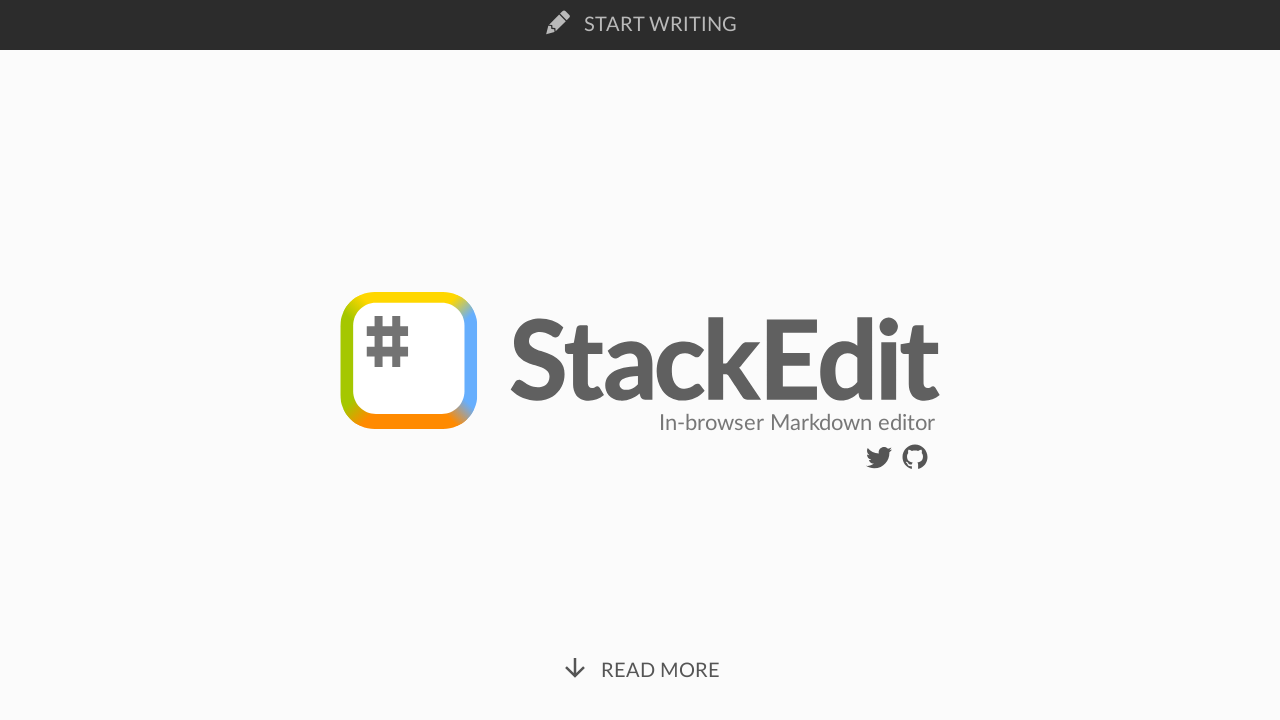

Waited for page to load with networkidle state
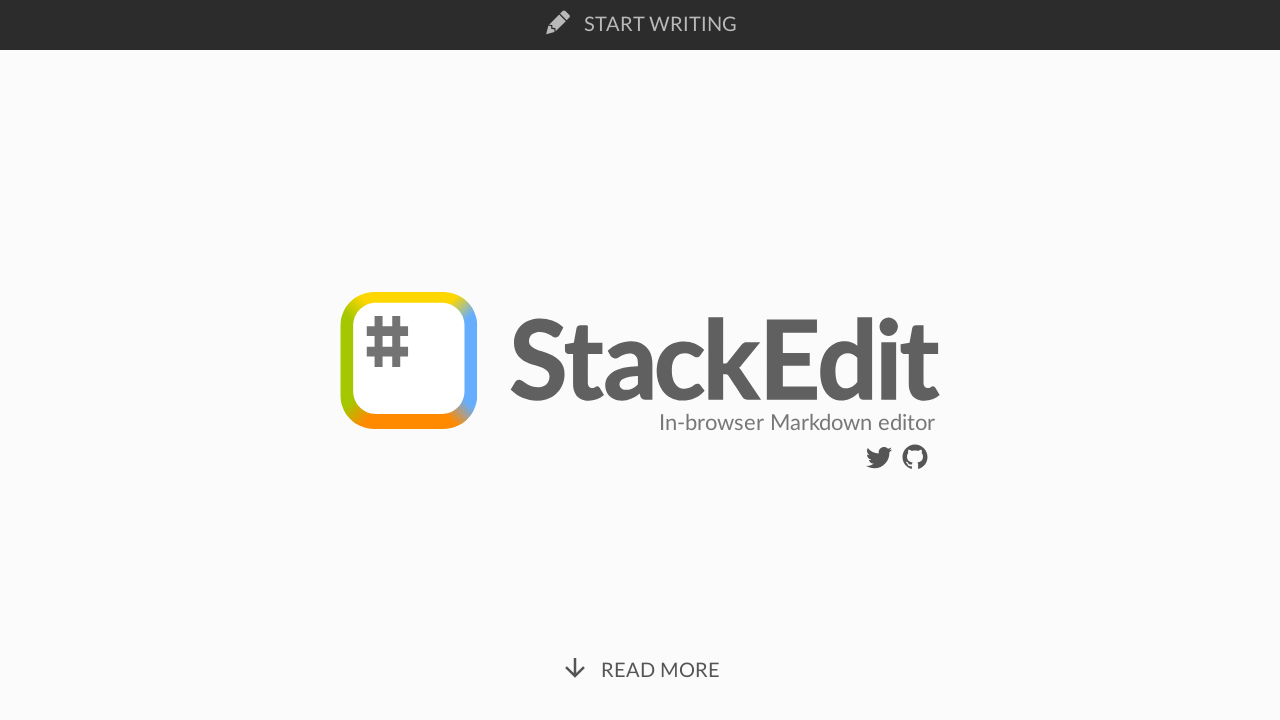

Clicked the navigation bar write/start button at (640, 25) on a.navigation-bar__button
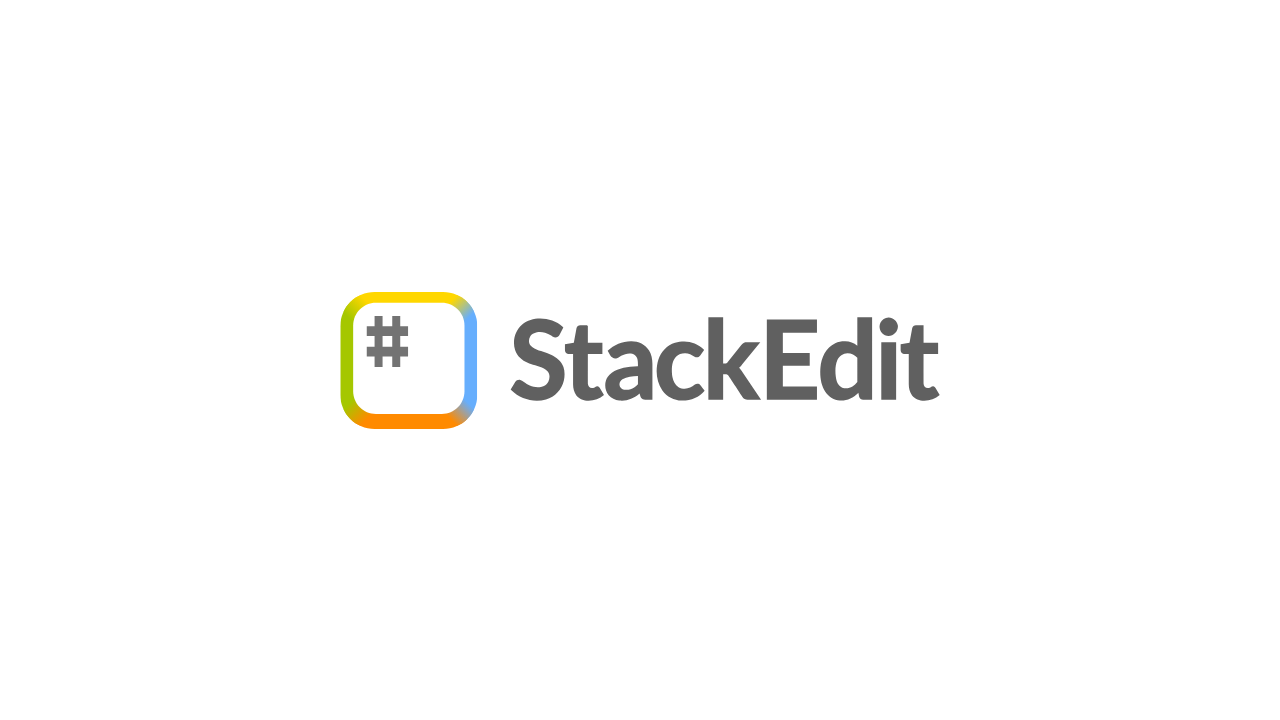

Tutorial step button bar appeared
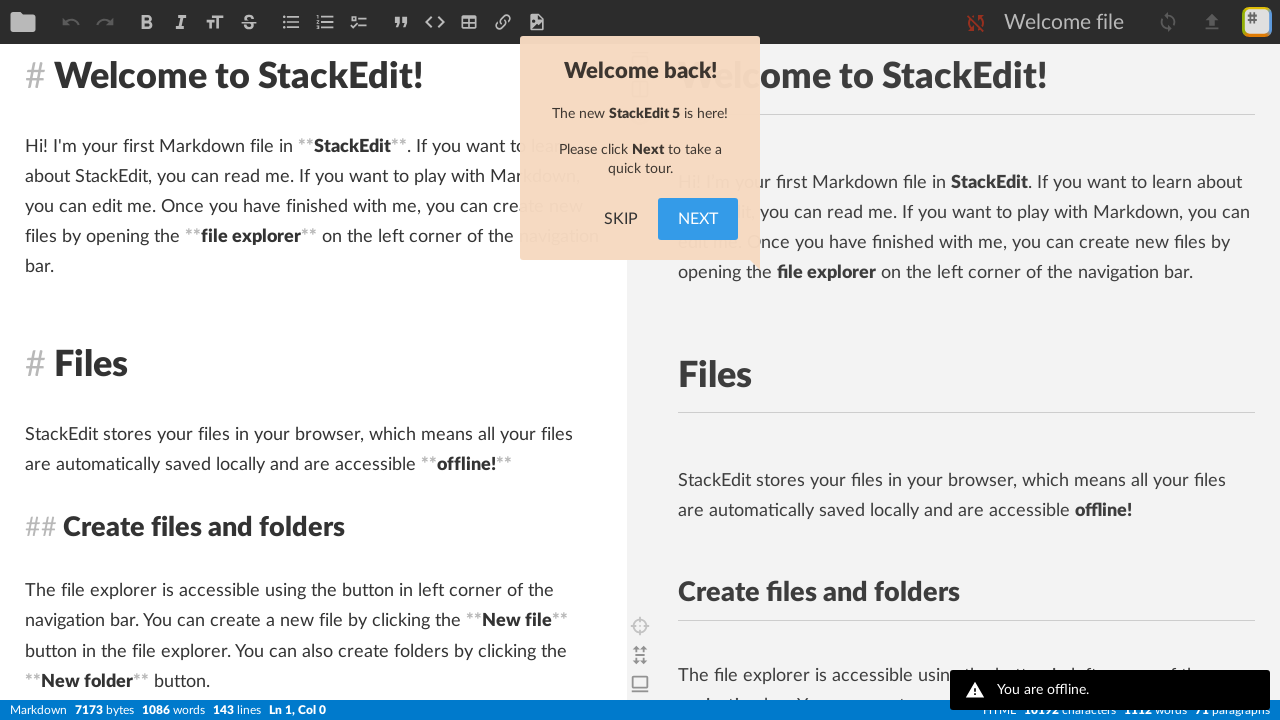

Clicked tutorial step button bar to skip tutorial at (640, 219) on .tour-step__button-bar
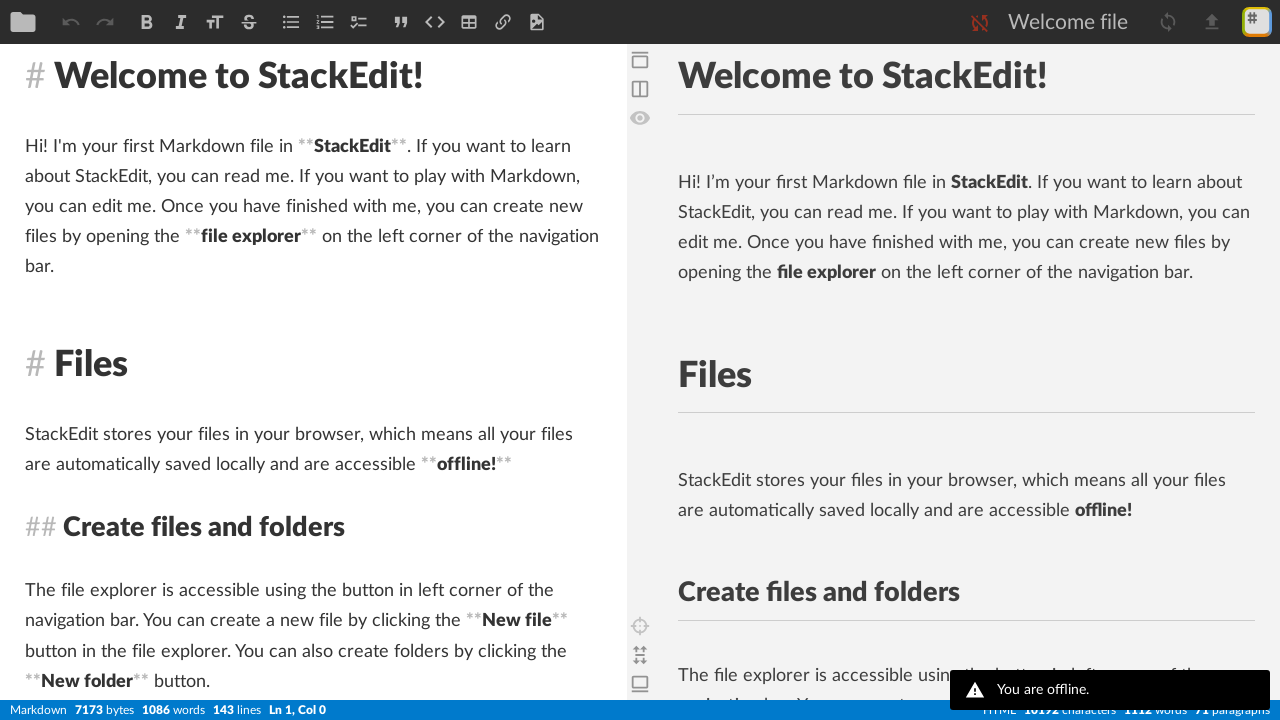

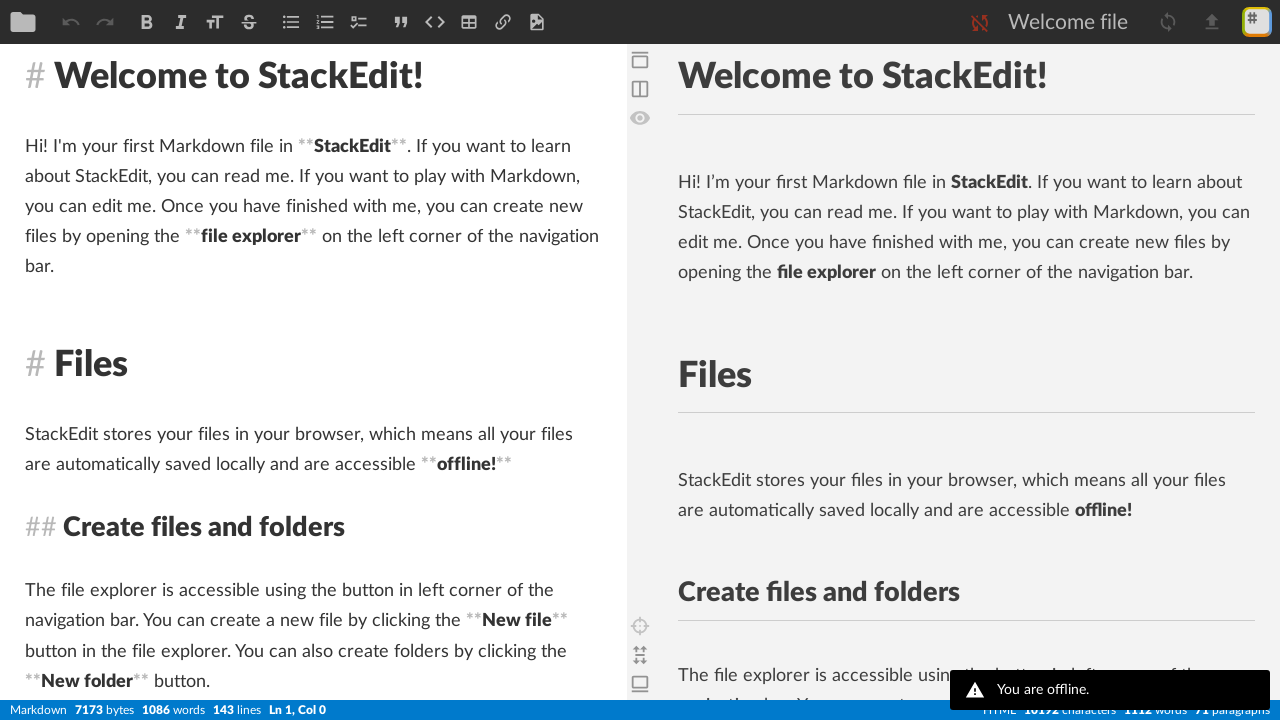